Tests the Star Wars API website by verifying Luke Skywalker's data is displayed, then clicking a link to navigate to the Tatooine planet page and verifying the planet name is shown.

Starting URL: https://swapi.dev/api/people/1/

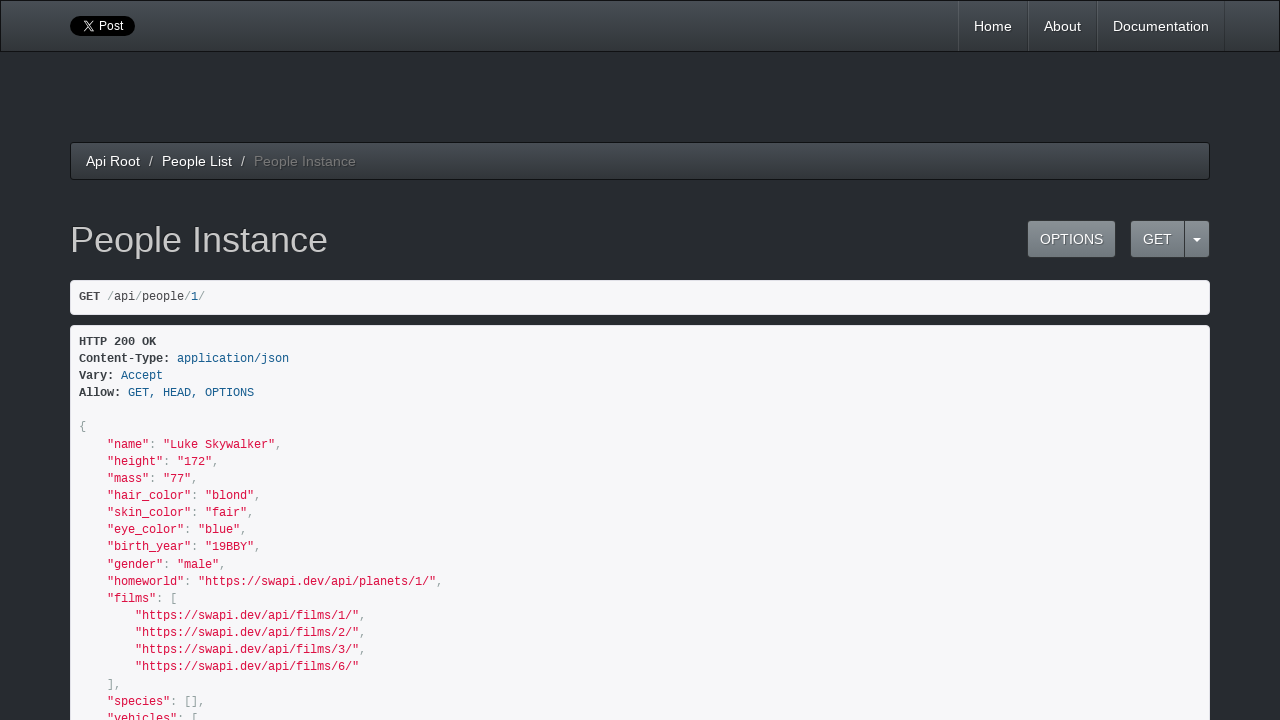

Waited for character data elements to load
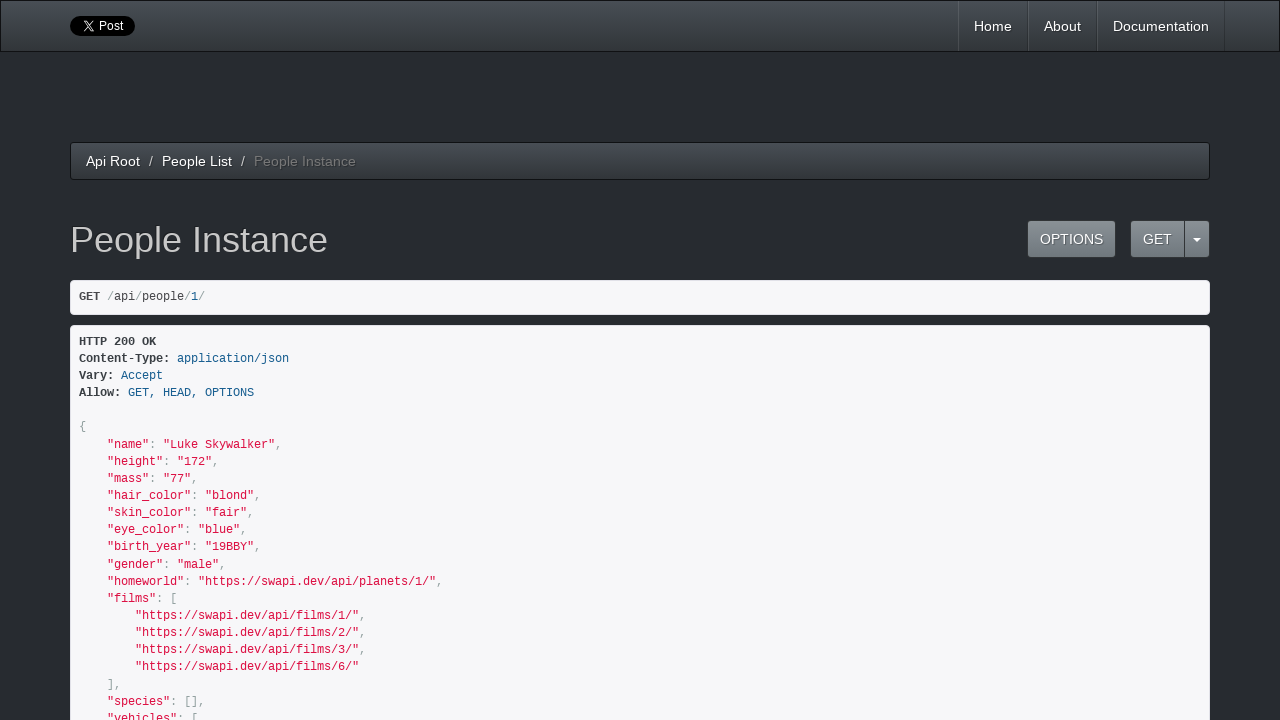

Retrieved all character data elements
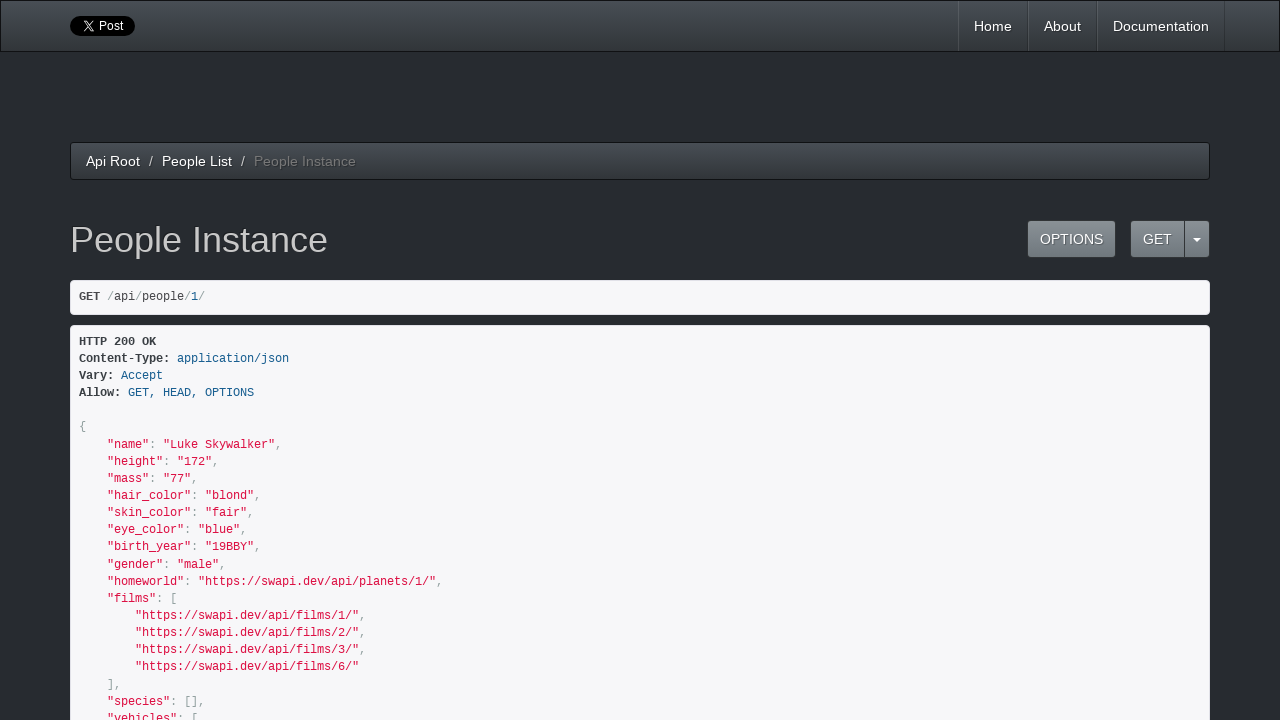

Verified Luke Skywalker is displayed in the character data
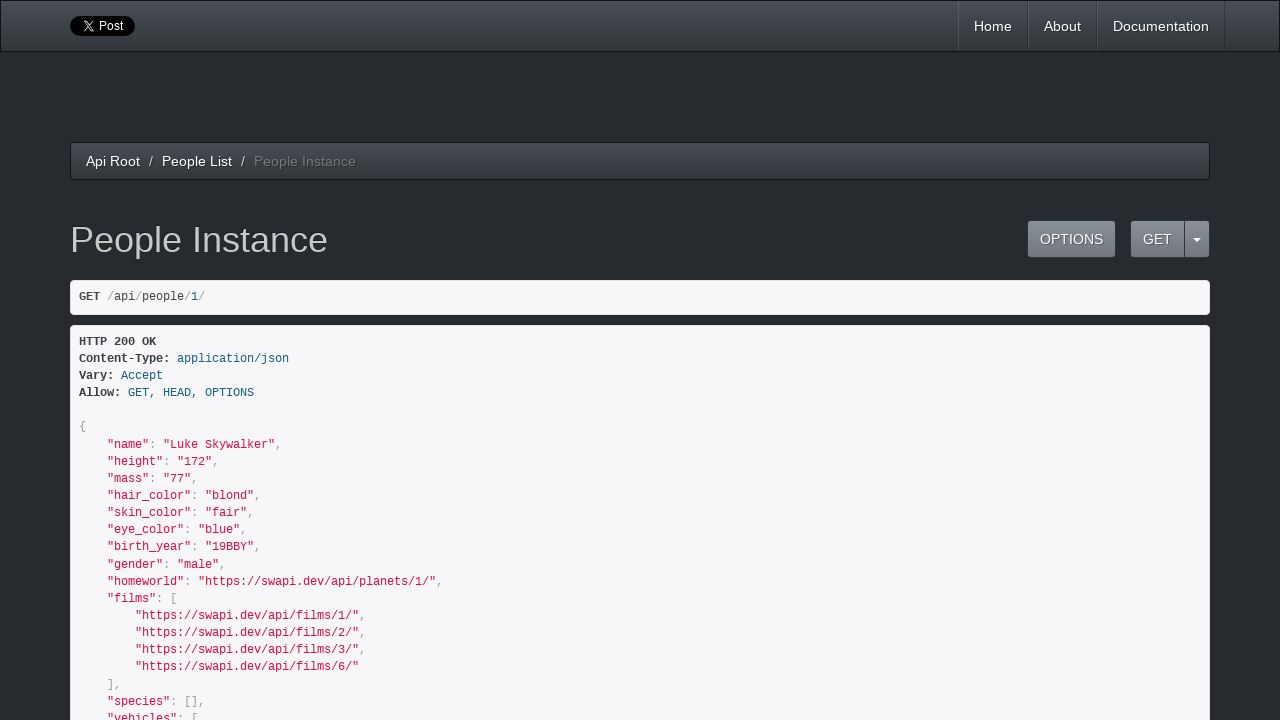

Located Tatooine homeworld link
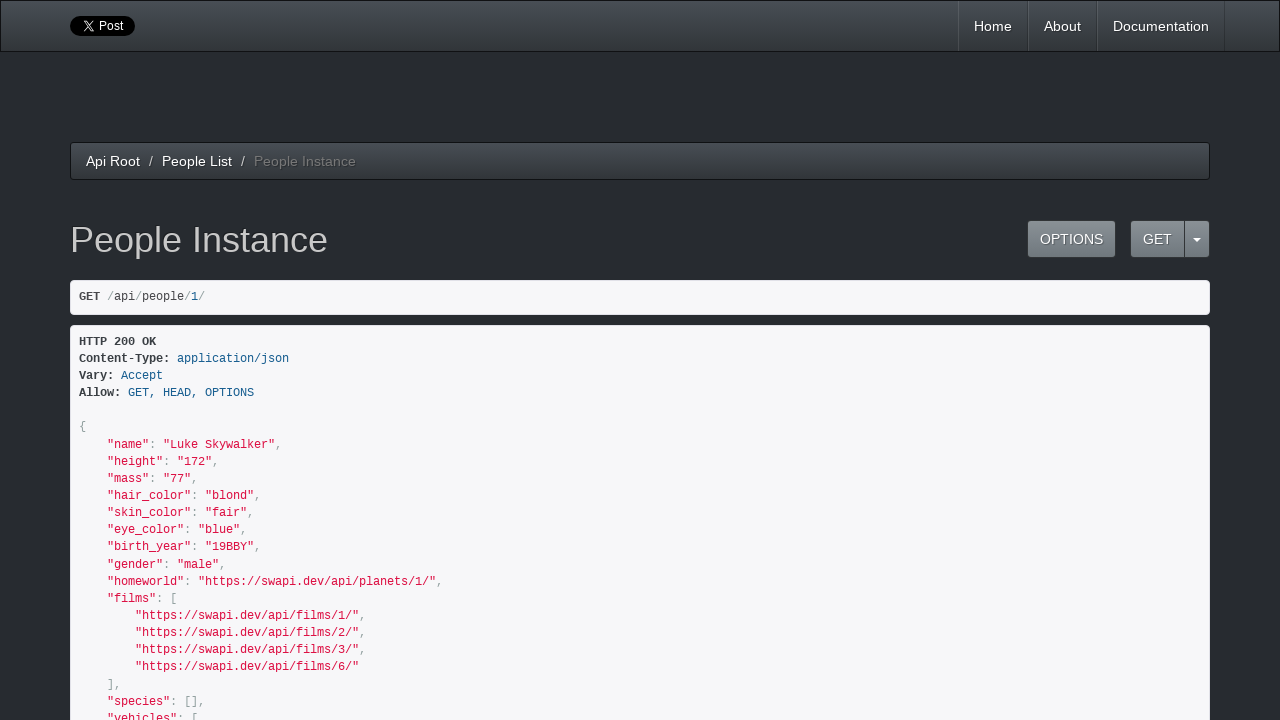

Clicked on Tatooine homeworld link to navigate to planet page at (317, 582) on #content > div > div.response-info > pre > a:nth-child(56) > span
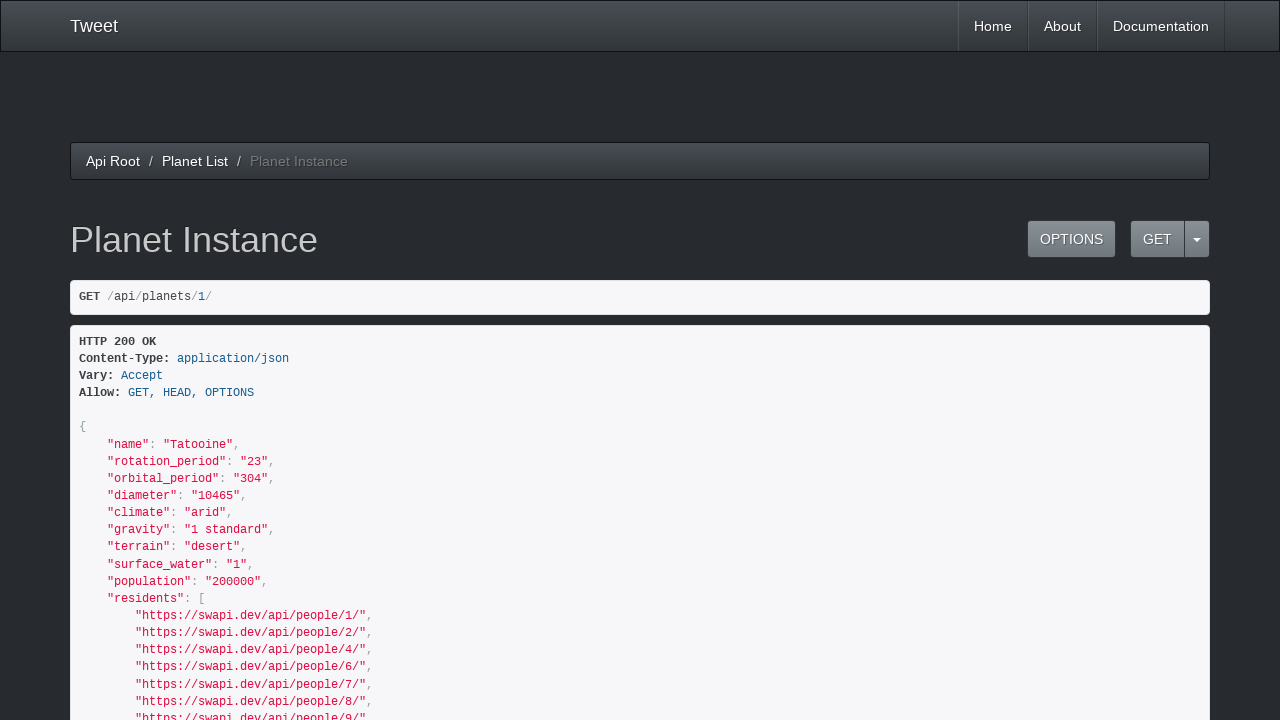

Waited for planet data elements to load on Tatooine page
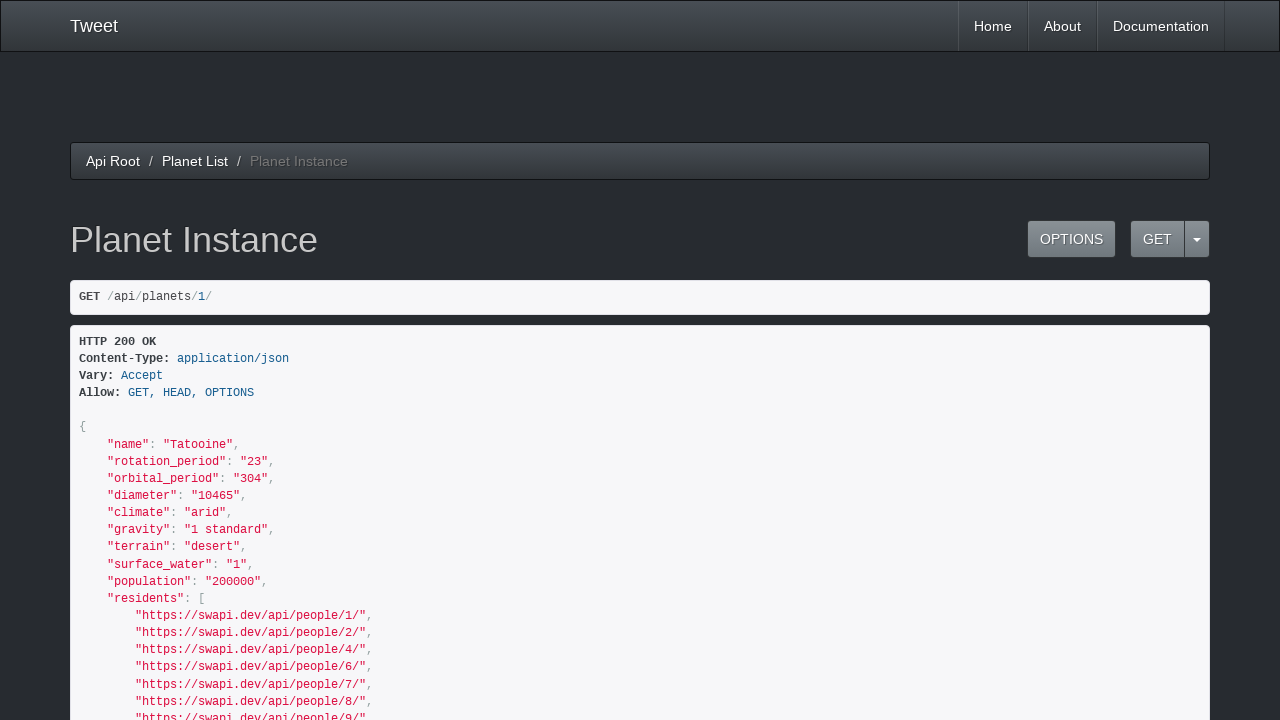

Retrieved all planet data elements
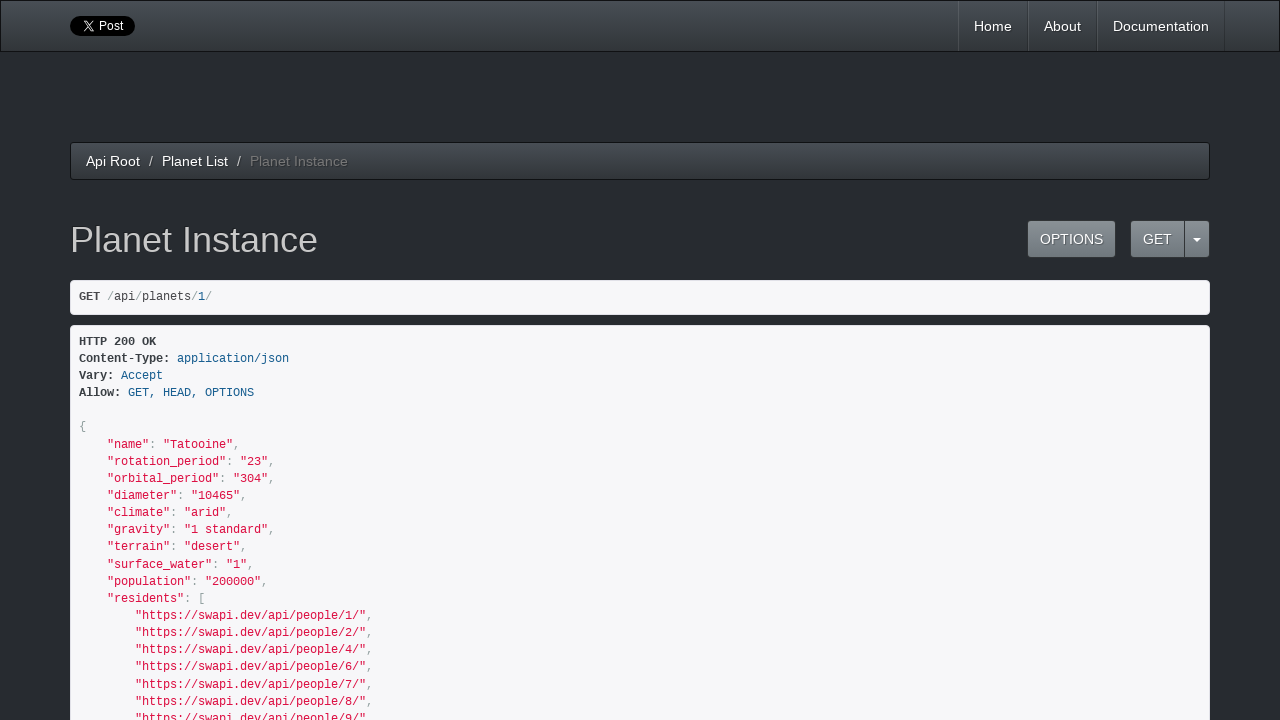

Verified Tatooine planet name is displayed on the planet page
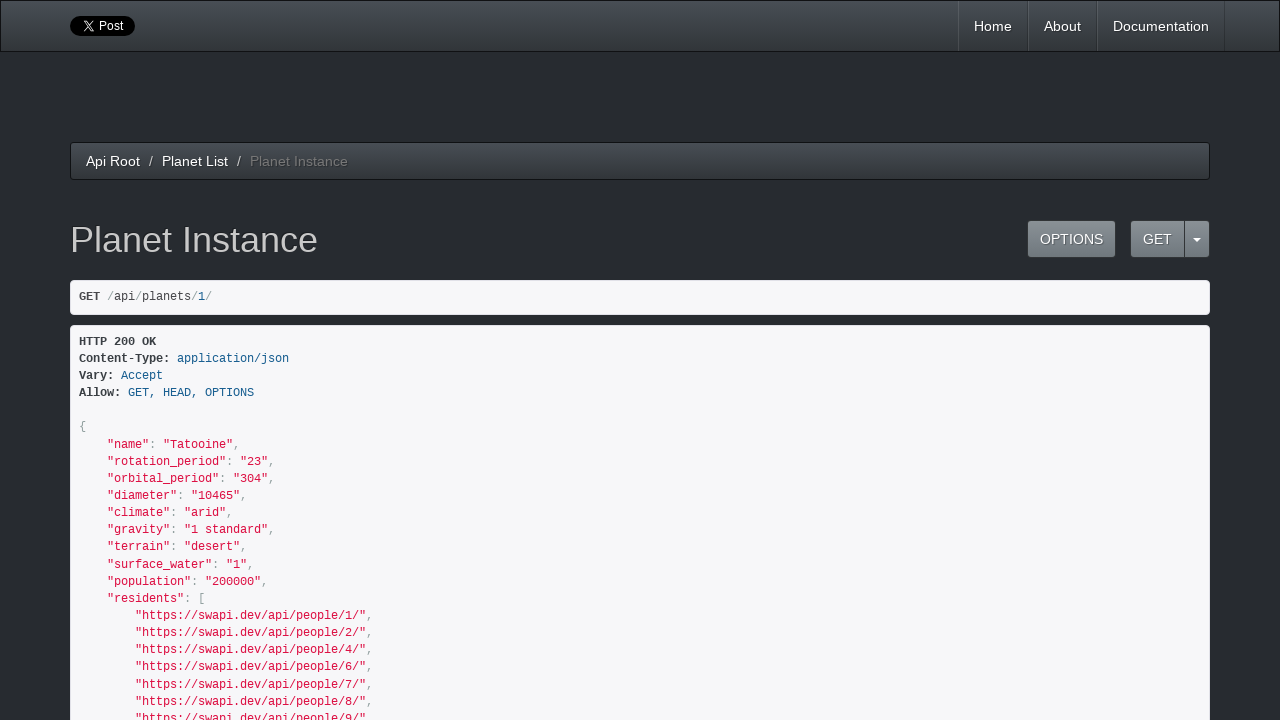

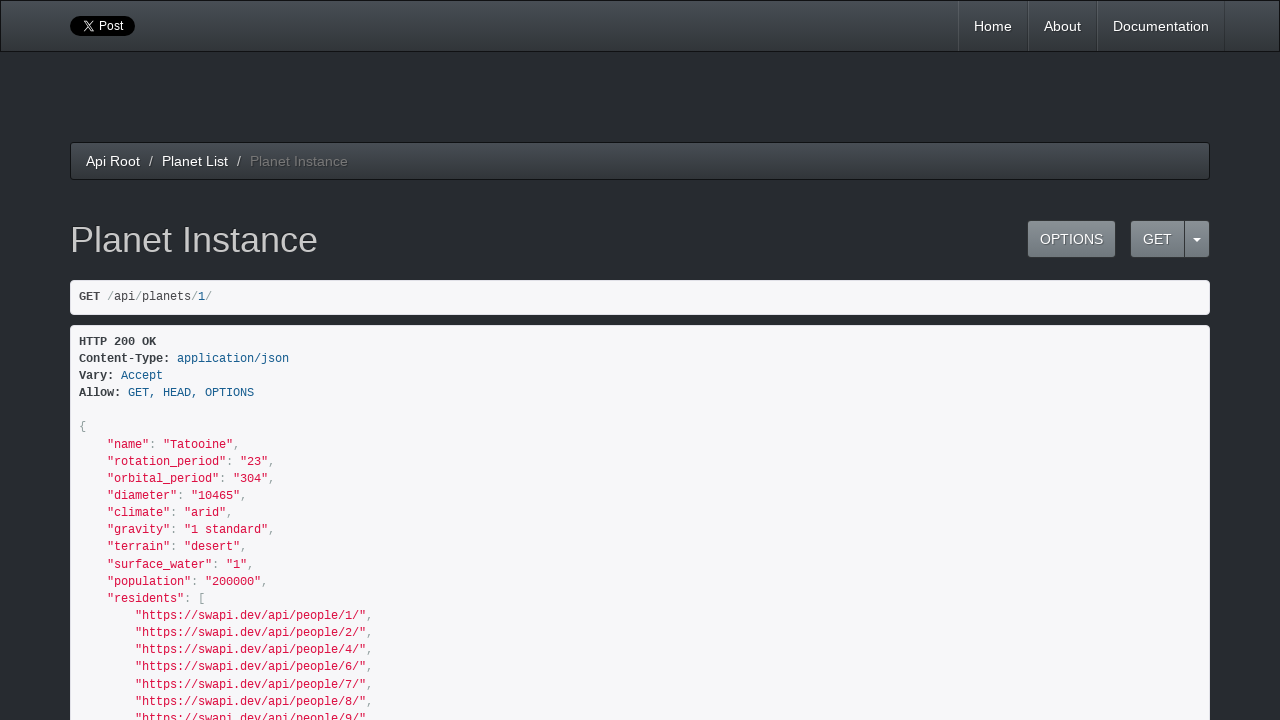